Tests handling iframes by locating a frame using frameLocator and filling an input field within frame_1

Starting URL: https://ui.vision/demo/webtest/frames/

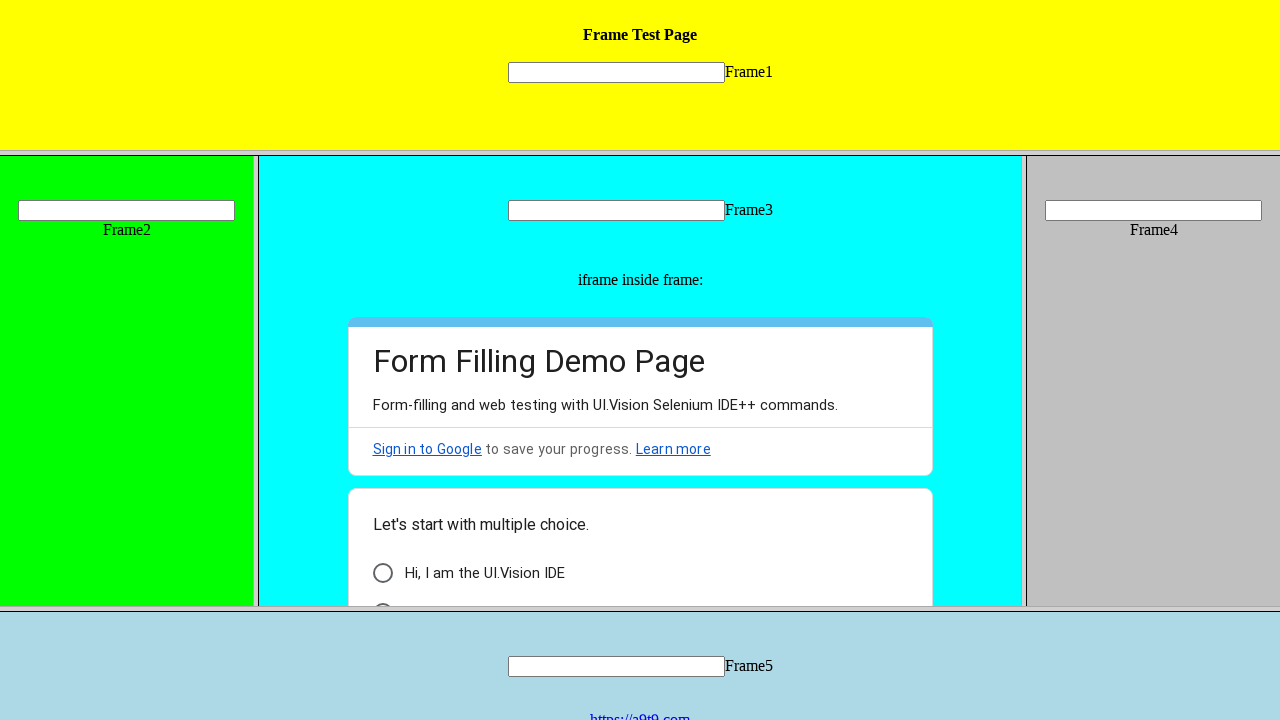

Located input field in frame_1 using frameLocator
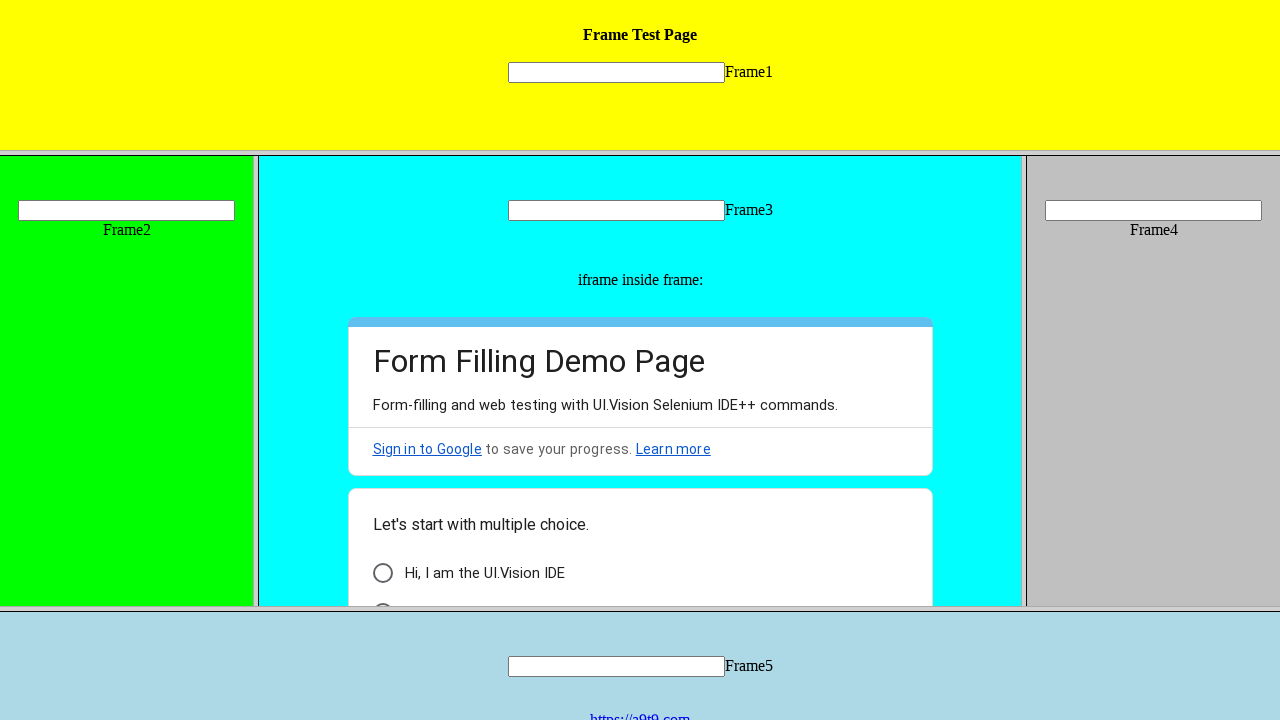

Filled input field in frame_1 with 'Welcome to Frame World....' on frame[src='frame_1.html'] >> internal:control=enter-frame >> xpath=//input[@name
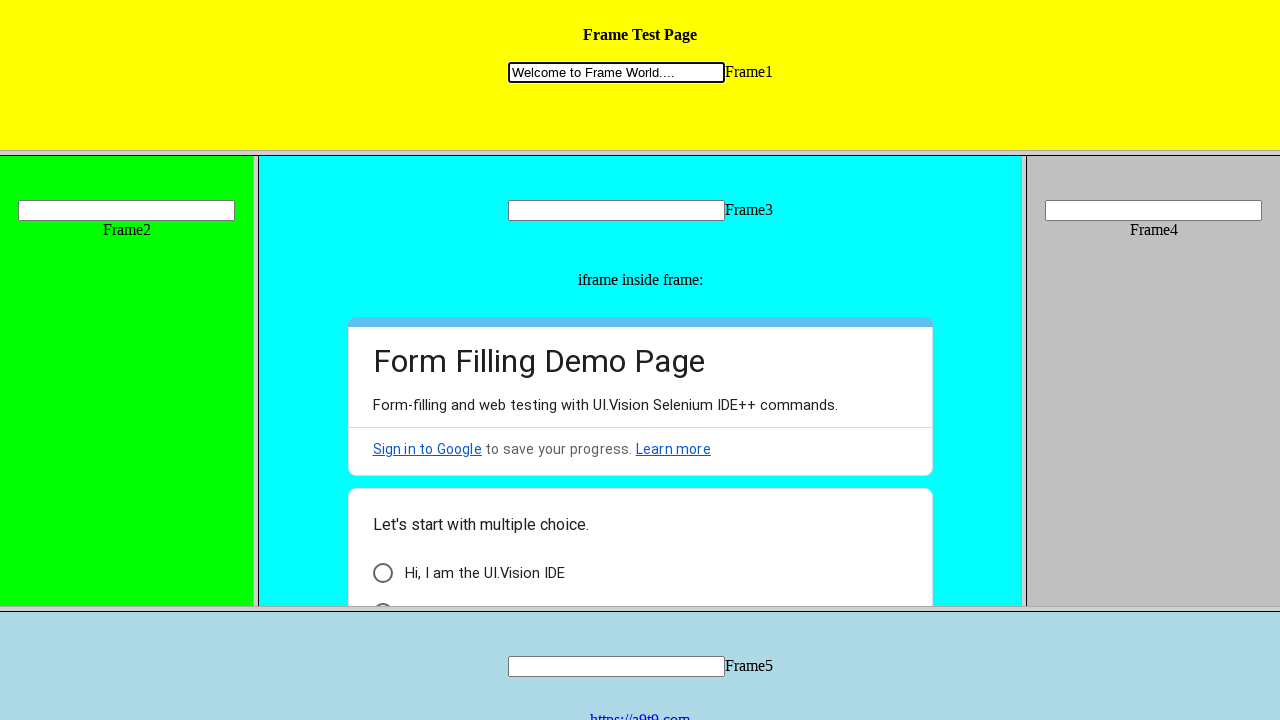

Waited 2 seconds for action to complete
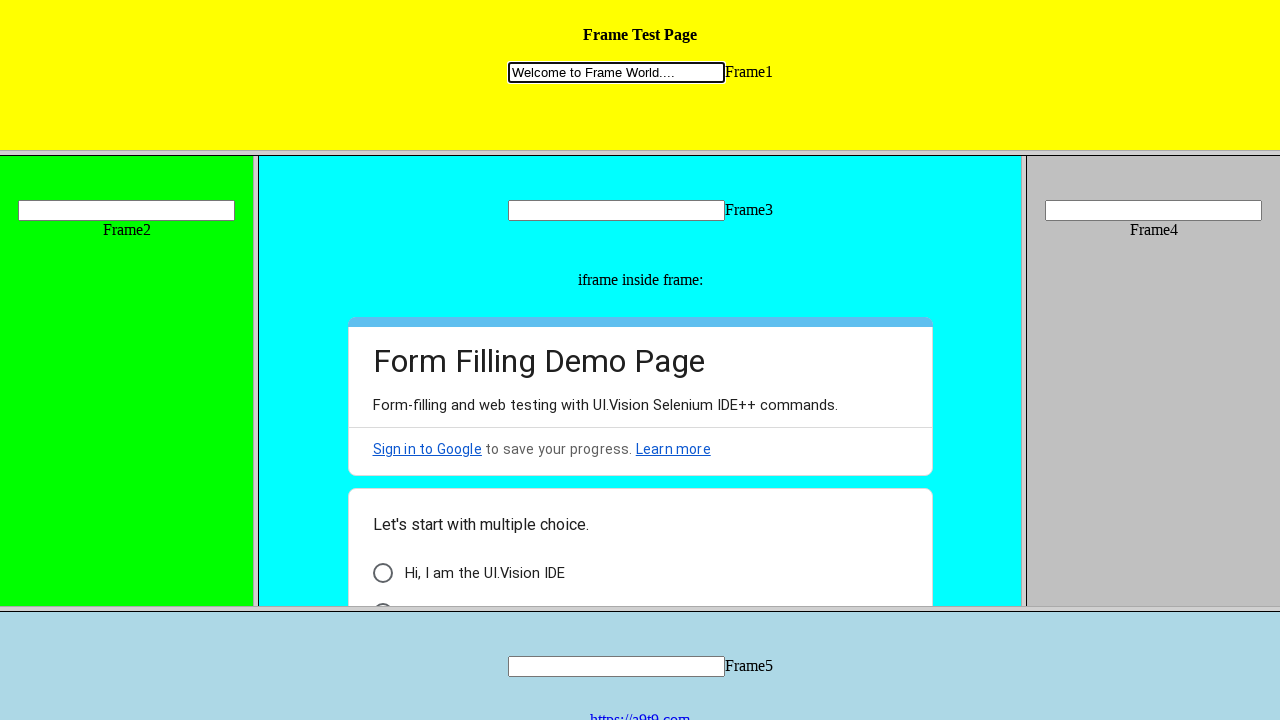

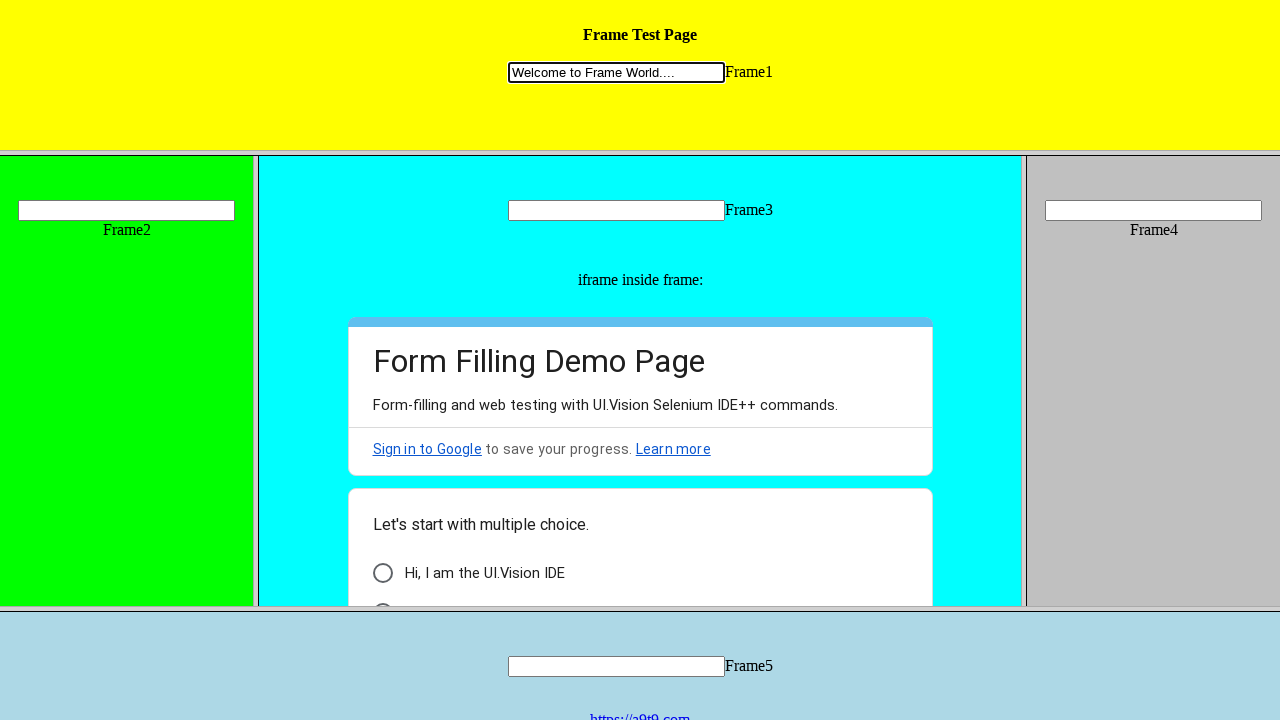